Tests a registration form by filling in first name, last name, and email fields, then submitting and verifying the success message

Starting URL: http://suninjuly.github.io/registration1.html

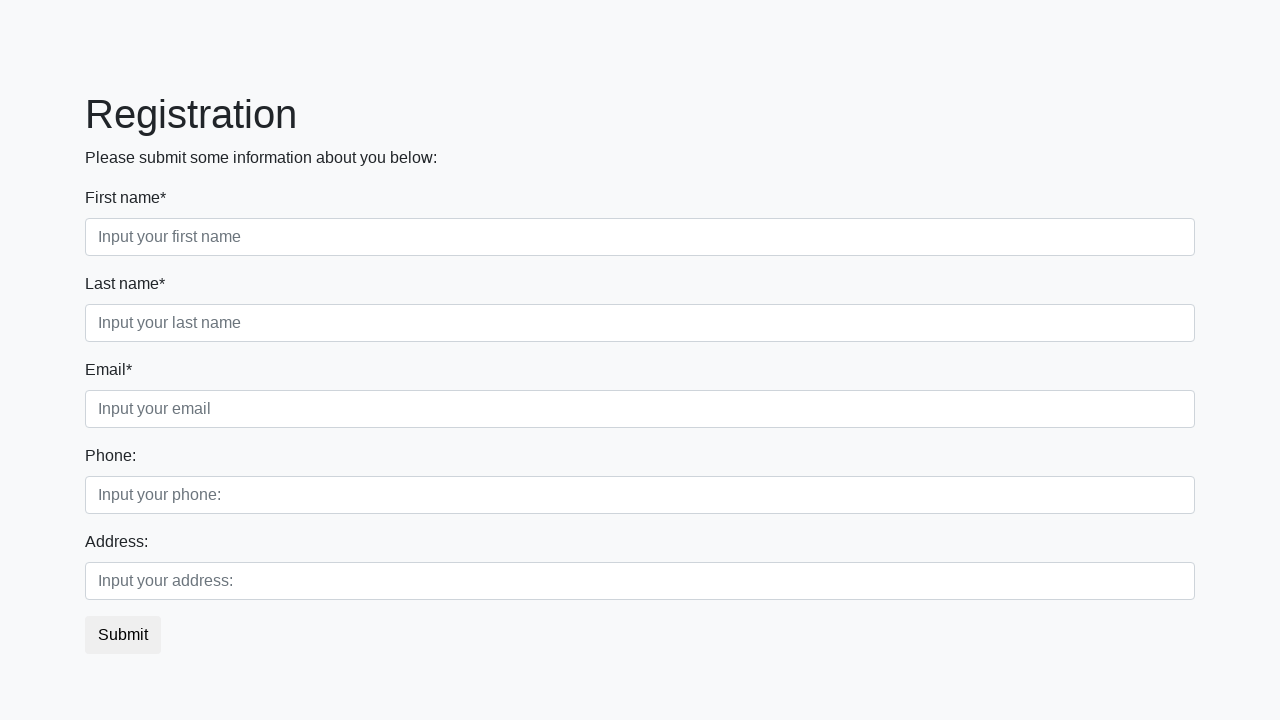

Filled first name field with 'Ivan' on input.form-control.first[required]
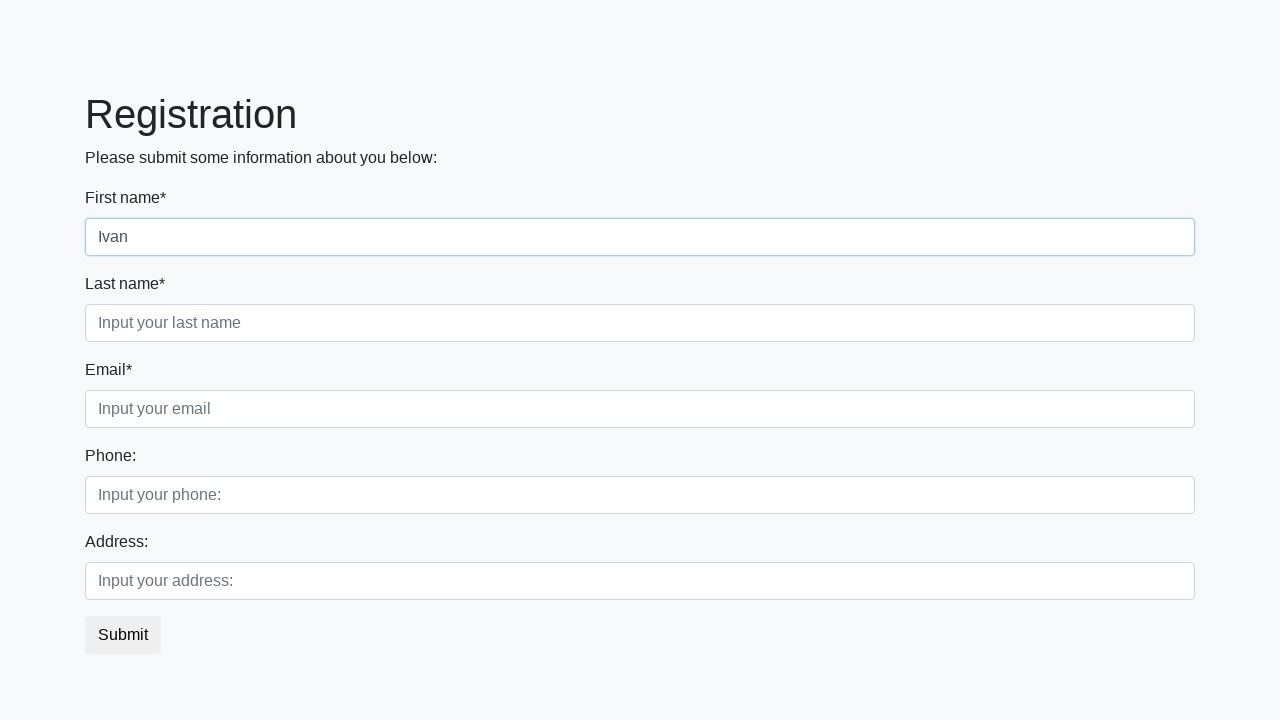

Filled last name field with 'Petrov' on input.form-control.second[required]
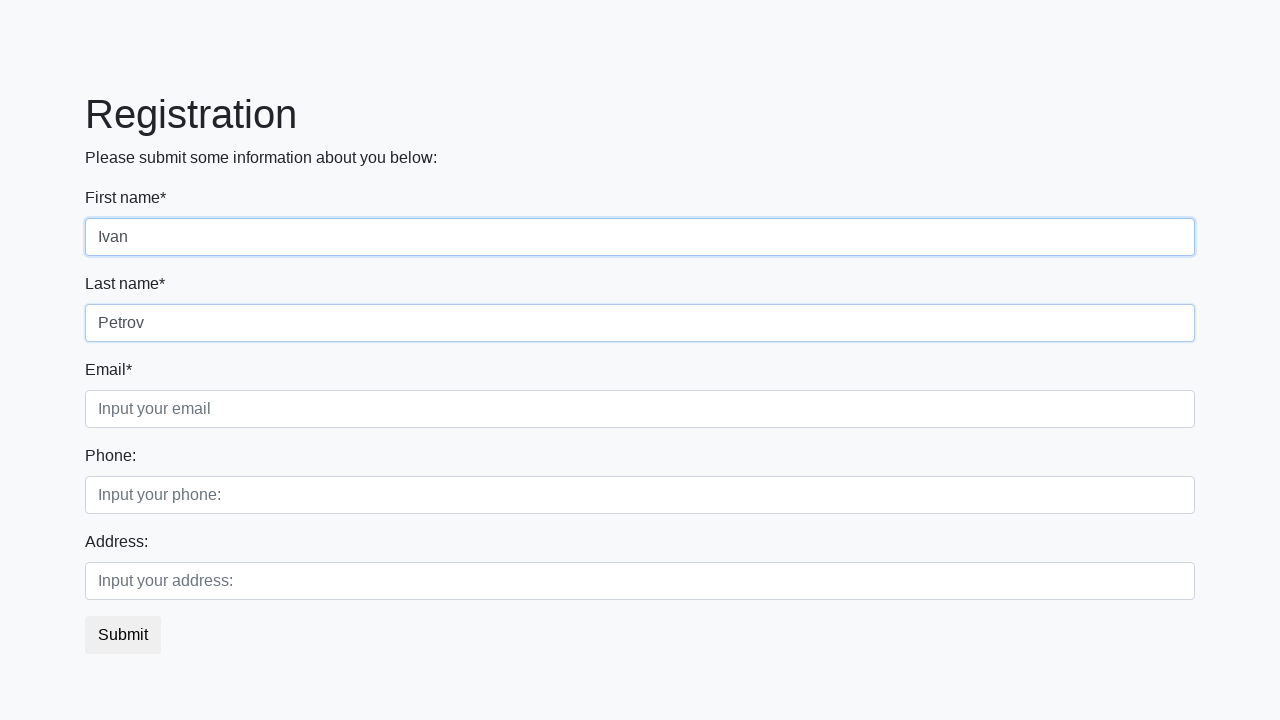

Filled email field with 'test@test.ru' on input.form-control.third[required]
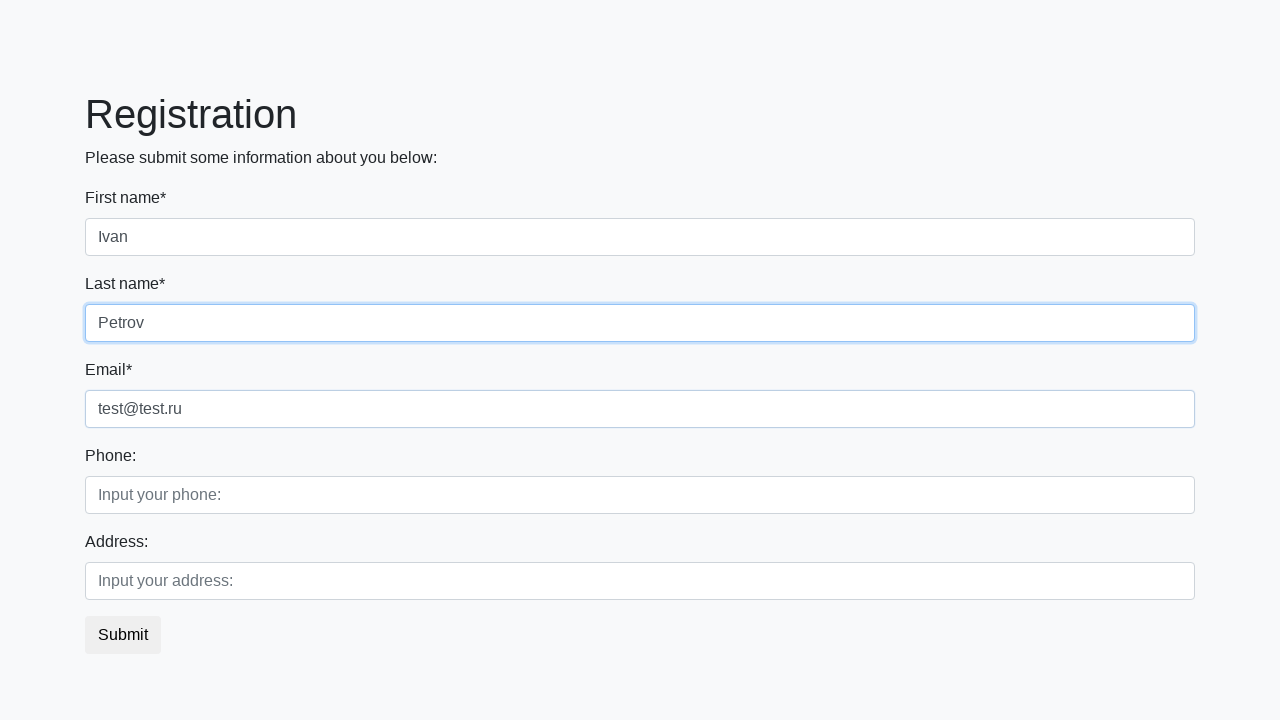

Clicked submit button to register at (123, 635) on button.btn
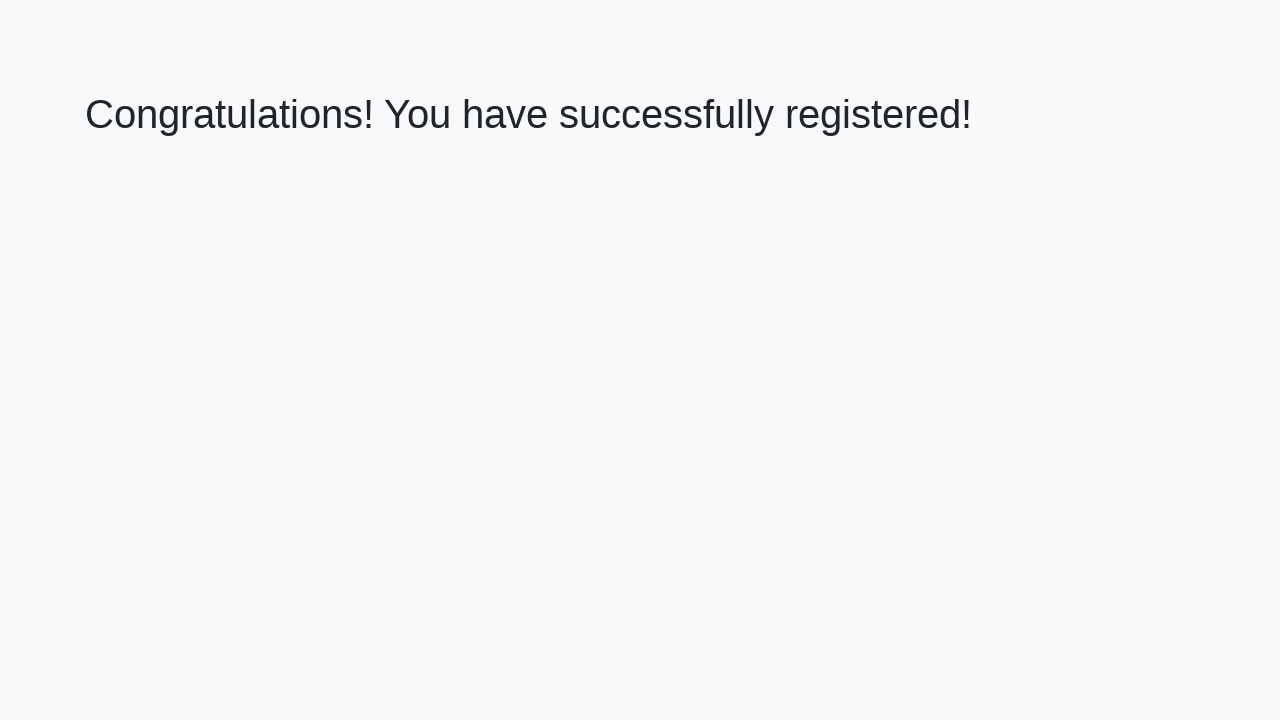

Success message header loaded
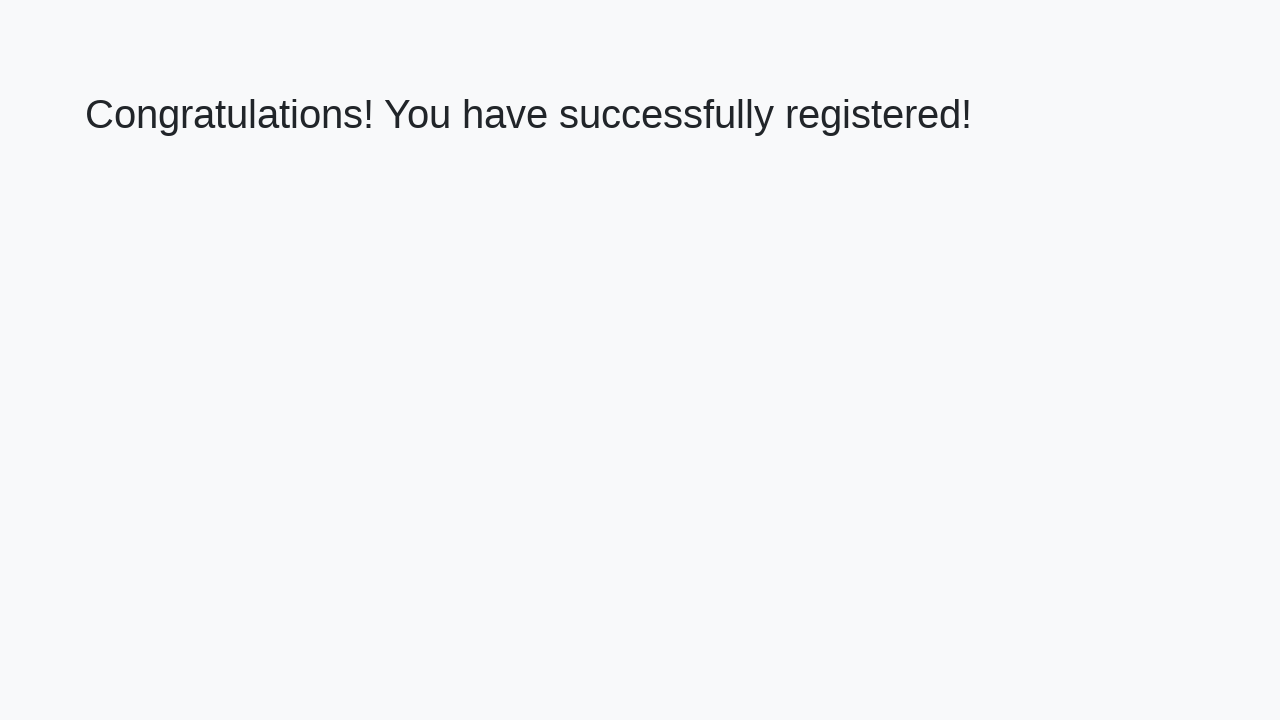

Retrieved success message text
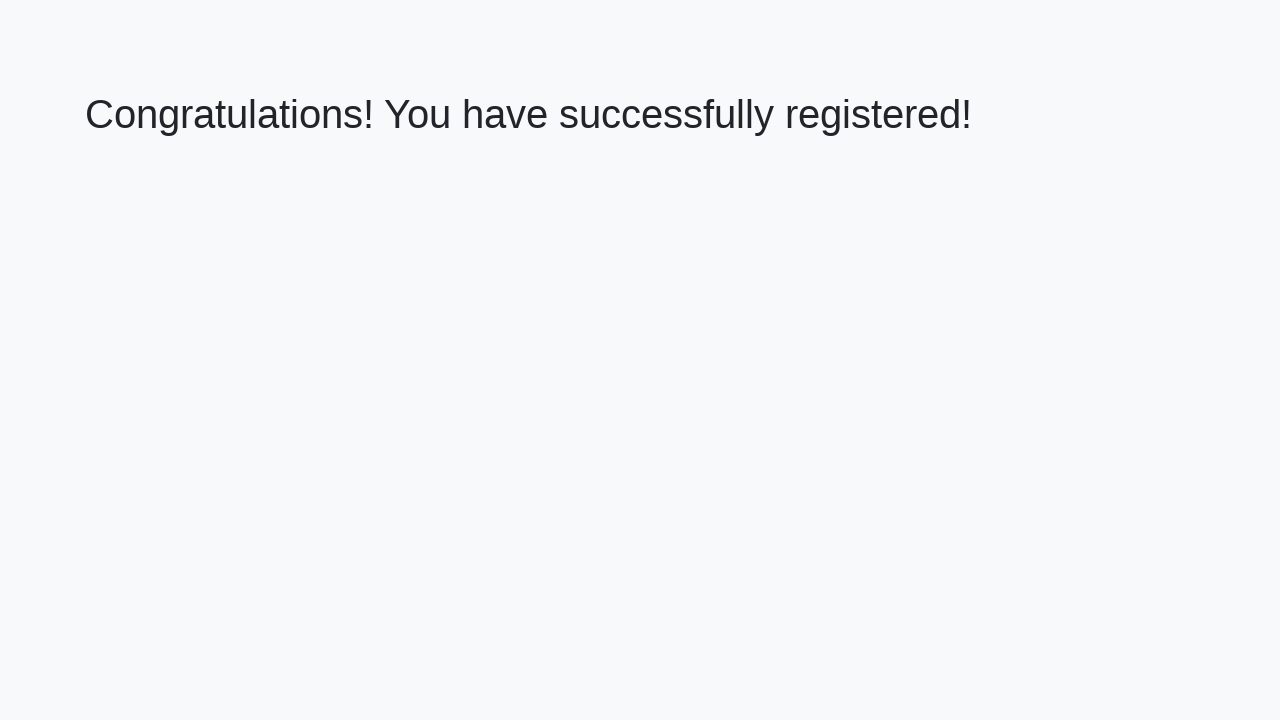

Verified success message matches expected text
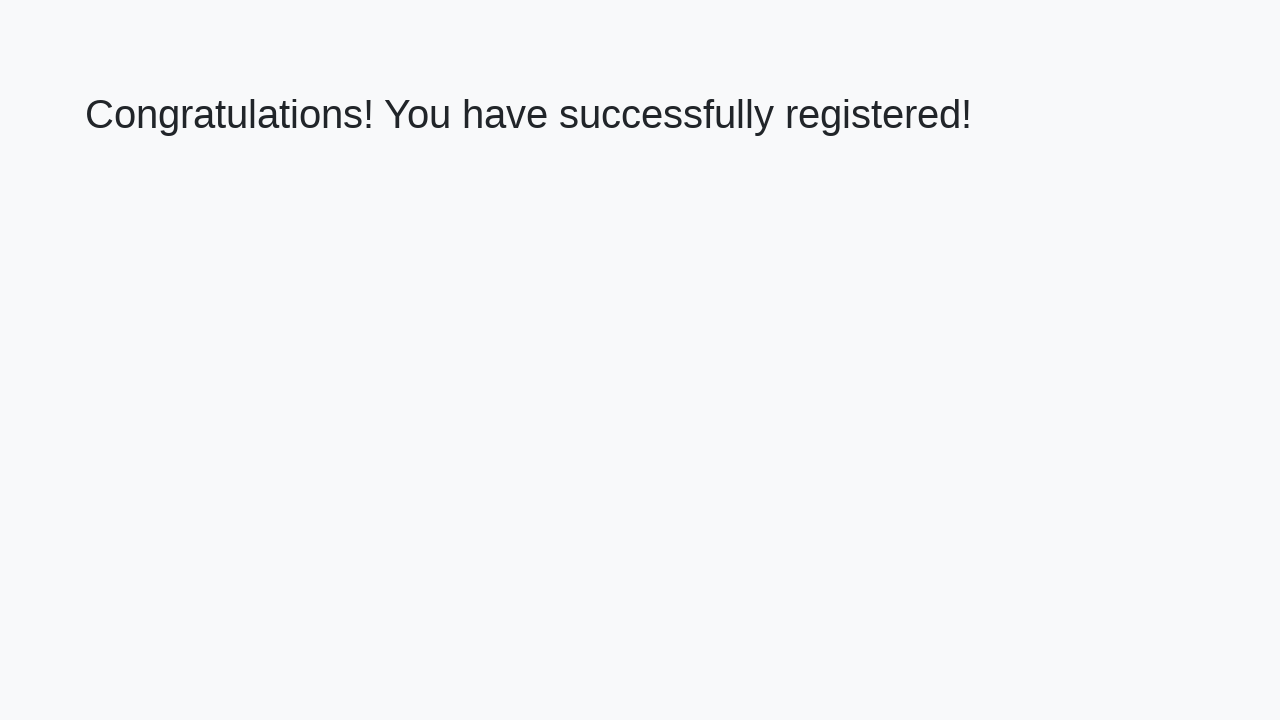

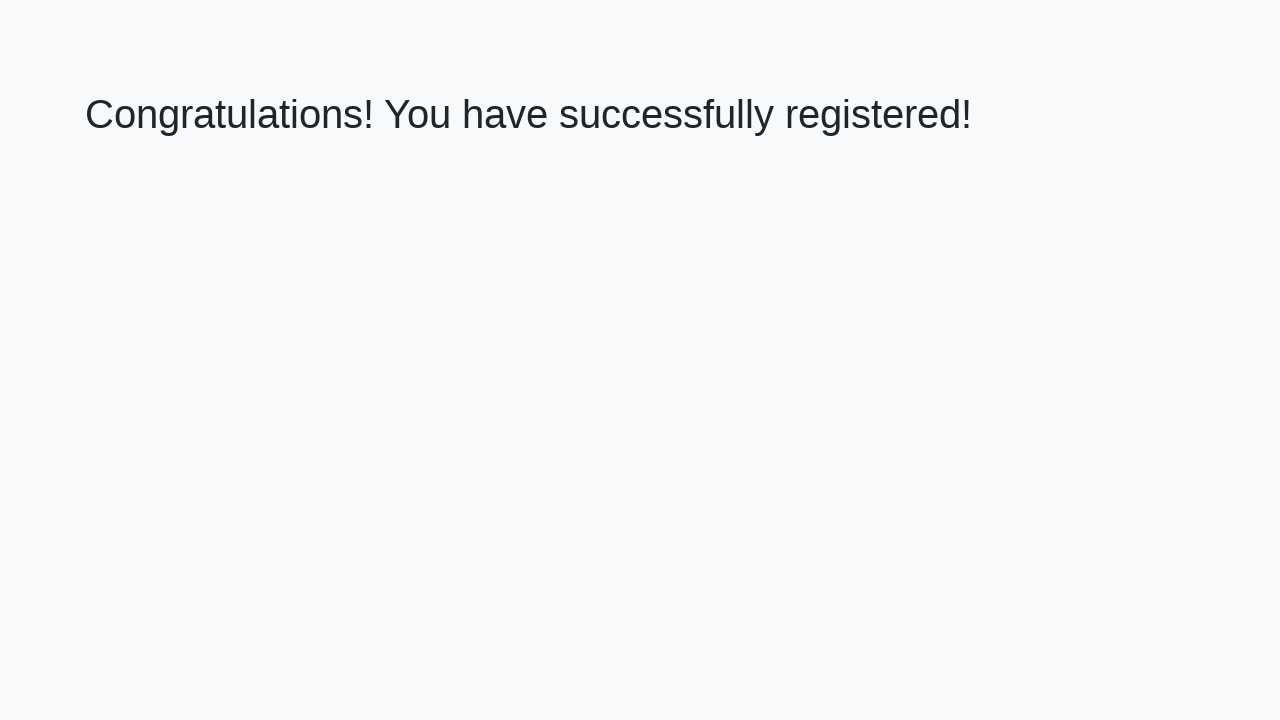